Tests iframe interaction on jQueryUI selectable demo page by switching to an iframe, clicking on "Item 4" in the selectable list, and switching back to the default content.

Starting URL: https://jqueryui.com/selectable/

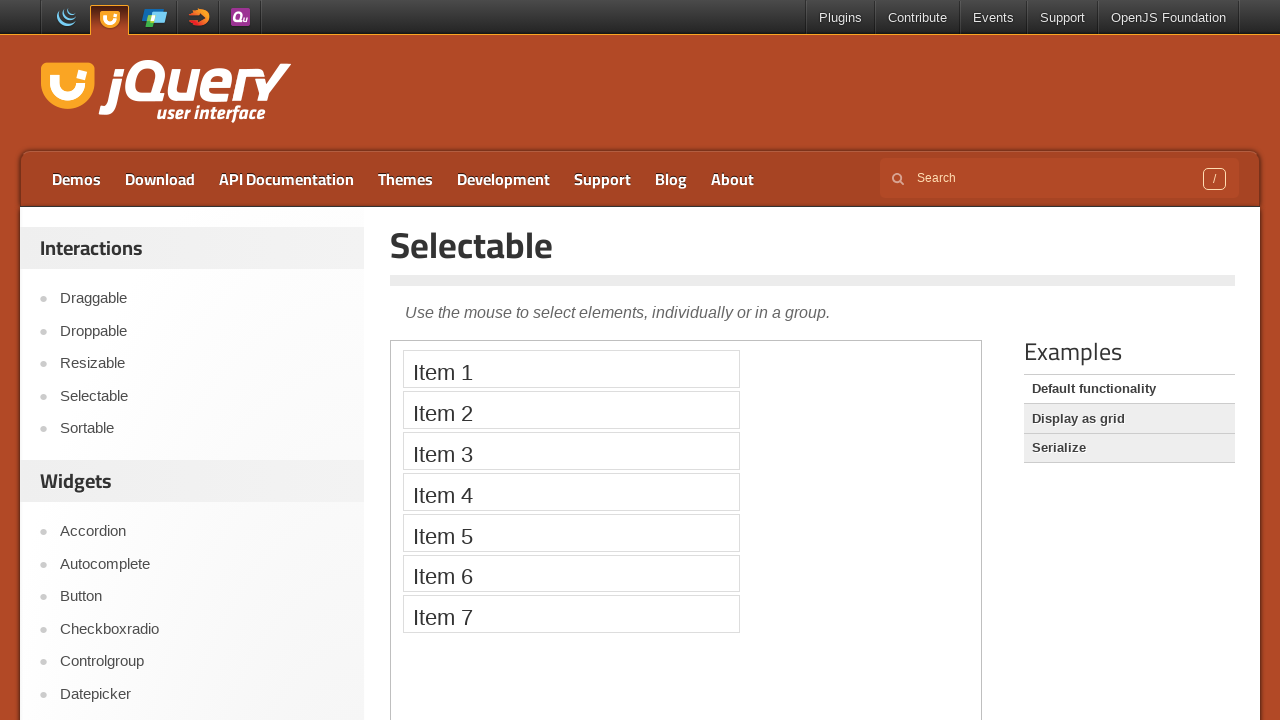

Waited for iframe to be present
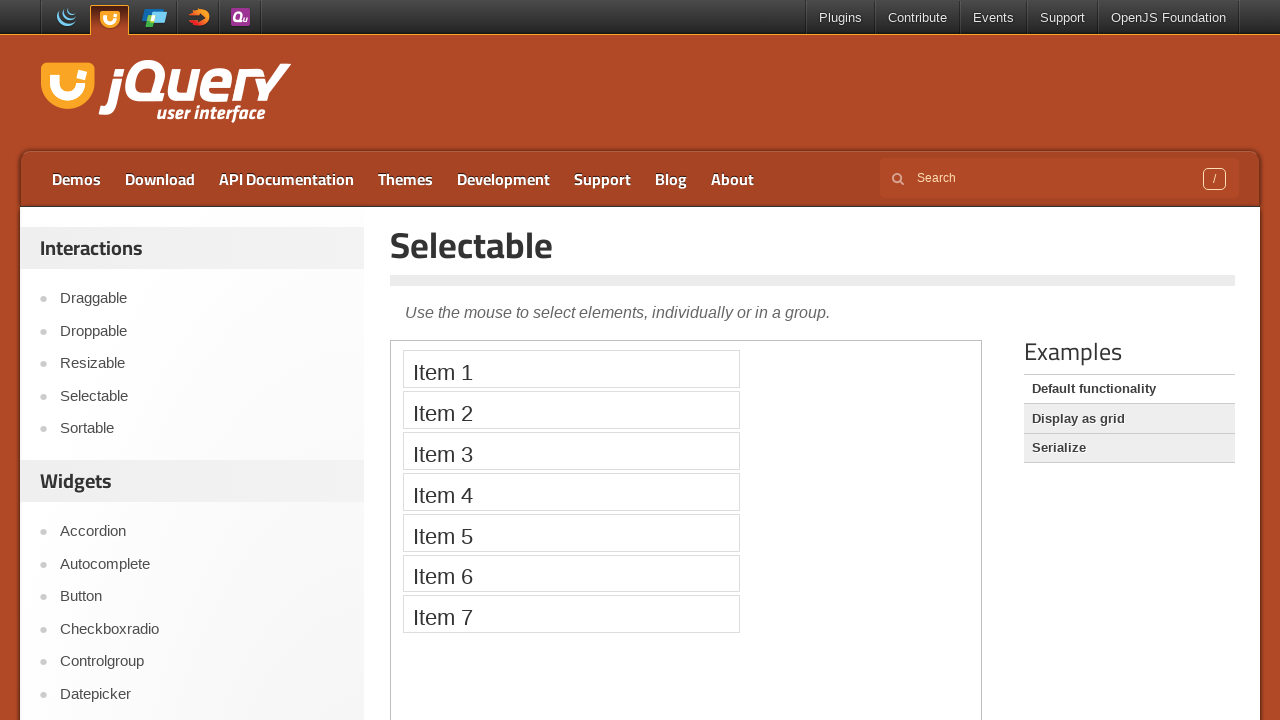

Located the selectable demo iframe
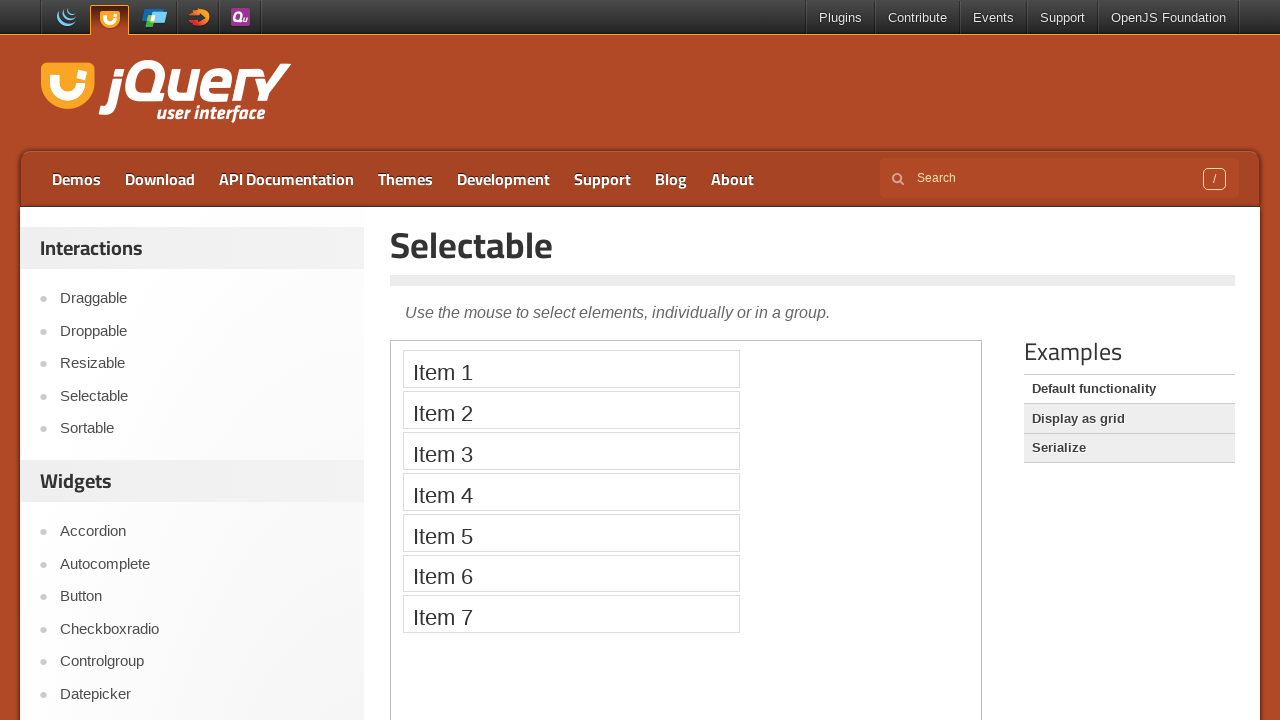

Clicked on Item 4 in the selectable list within iframe at (571, 492) on iframe[src='/resources/demos/selectable/default.html'] >> internal:control=enter
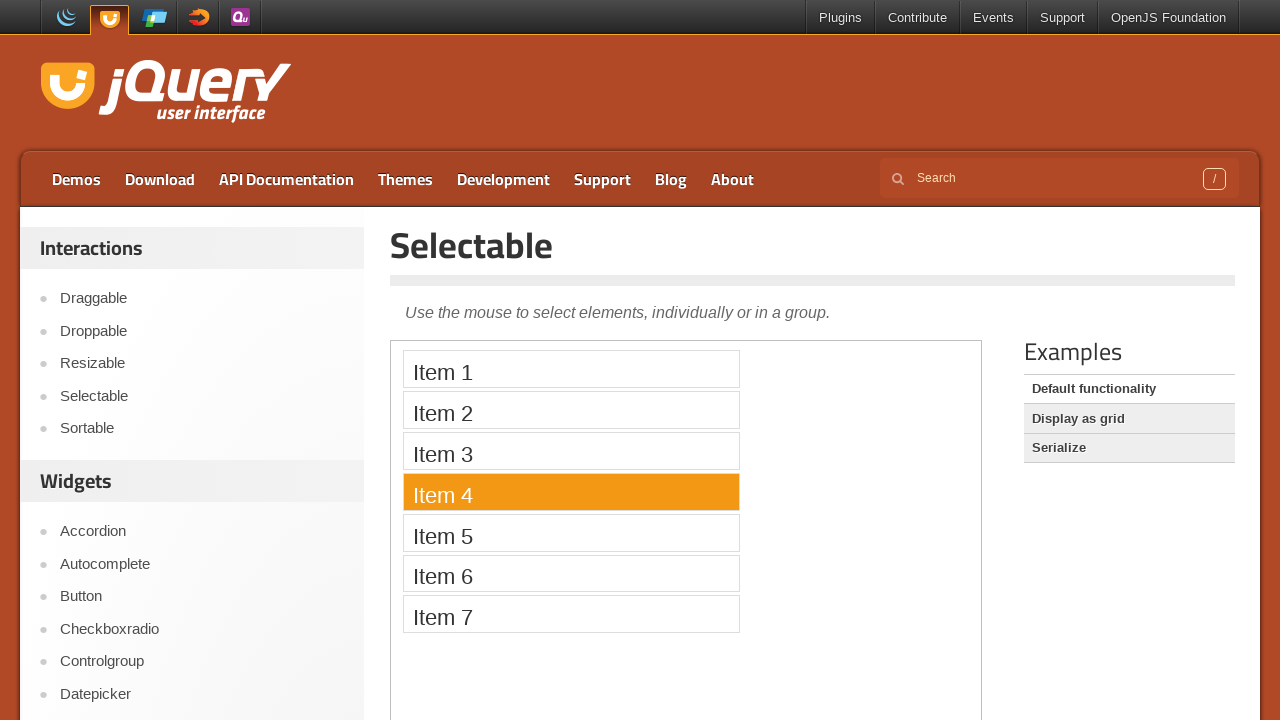

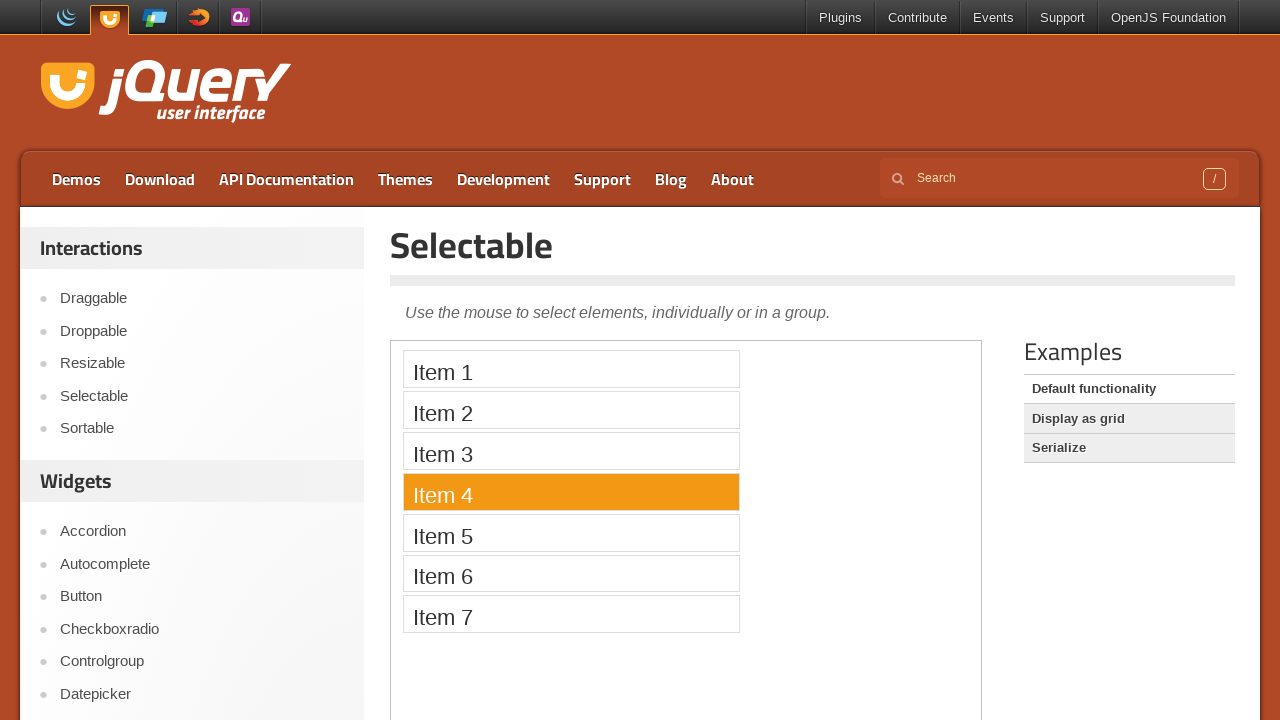